Tests clicking the Left button on the buttons page

Starting URL: https://formy-project.herokuapp.com/buttons

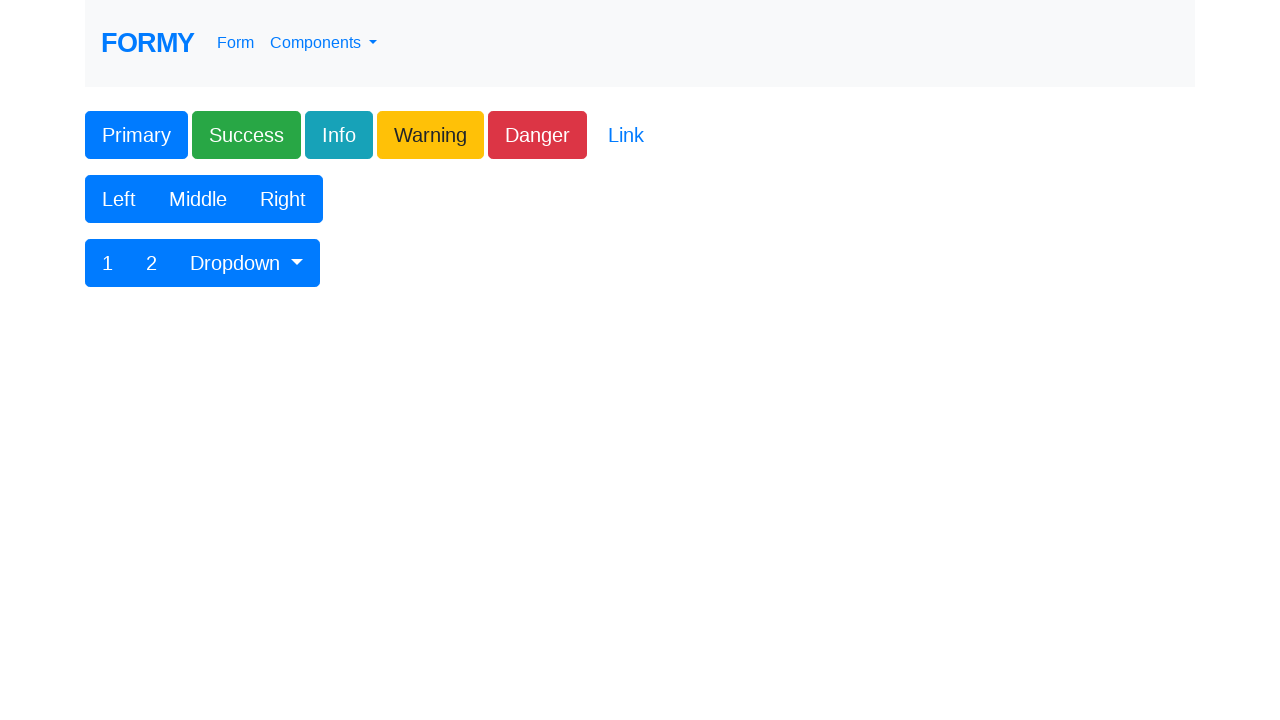

Clicked the Left button on the buttons page at (119, 199) on xpath=//button[text()='Left']
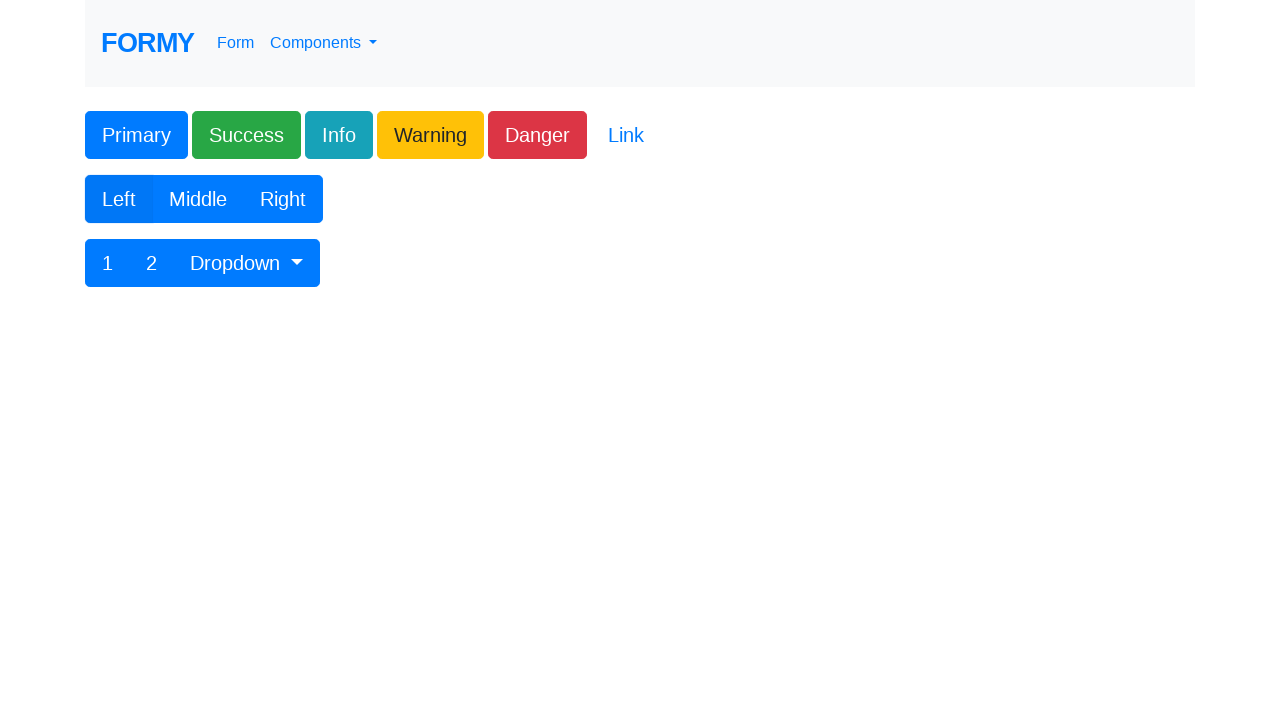

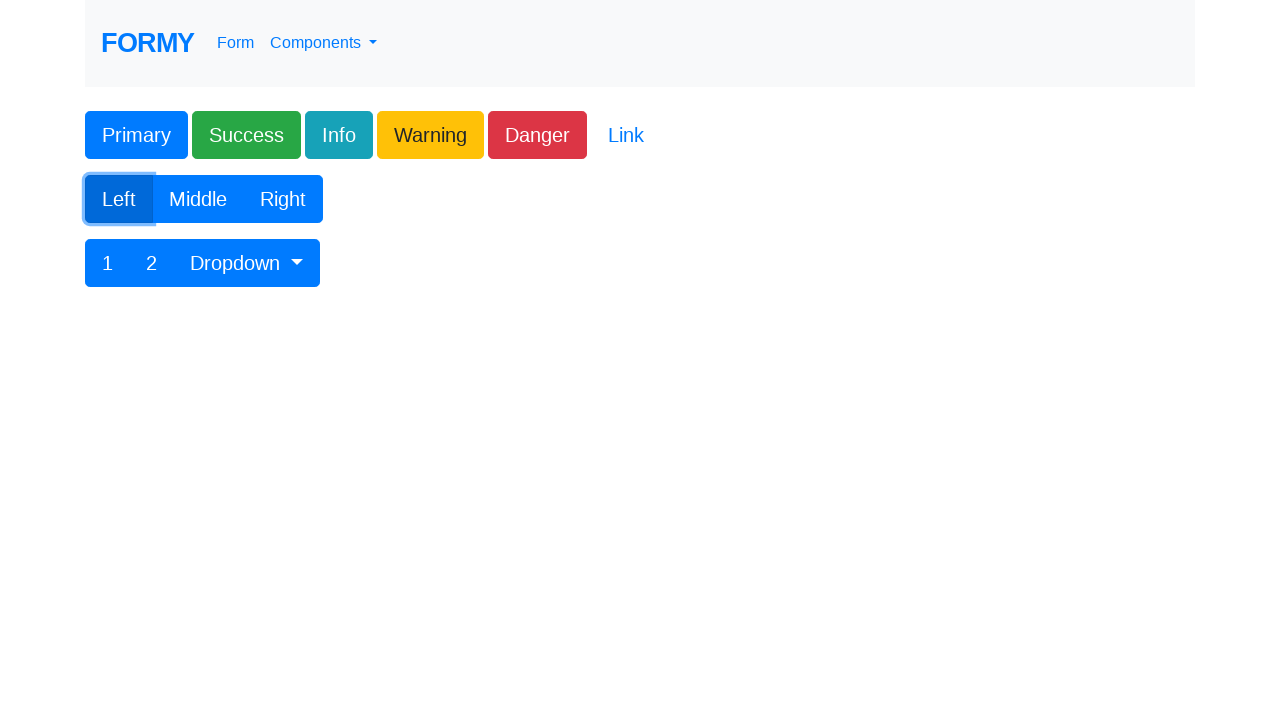